Tests editing a todo item by double-clicking, filling new text, and pressing Enter

Starting URL: https://demo.playwright.dev/todomvc

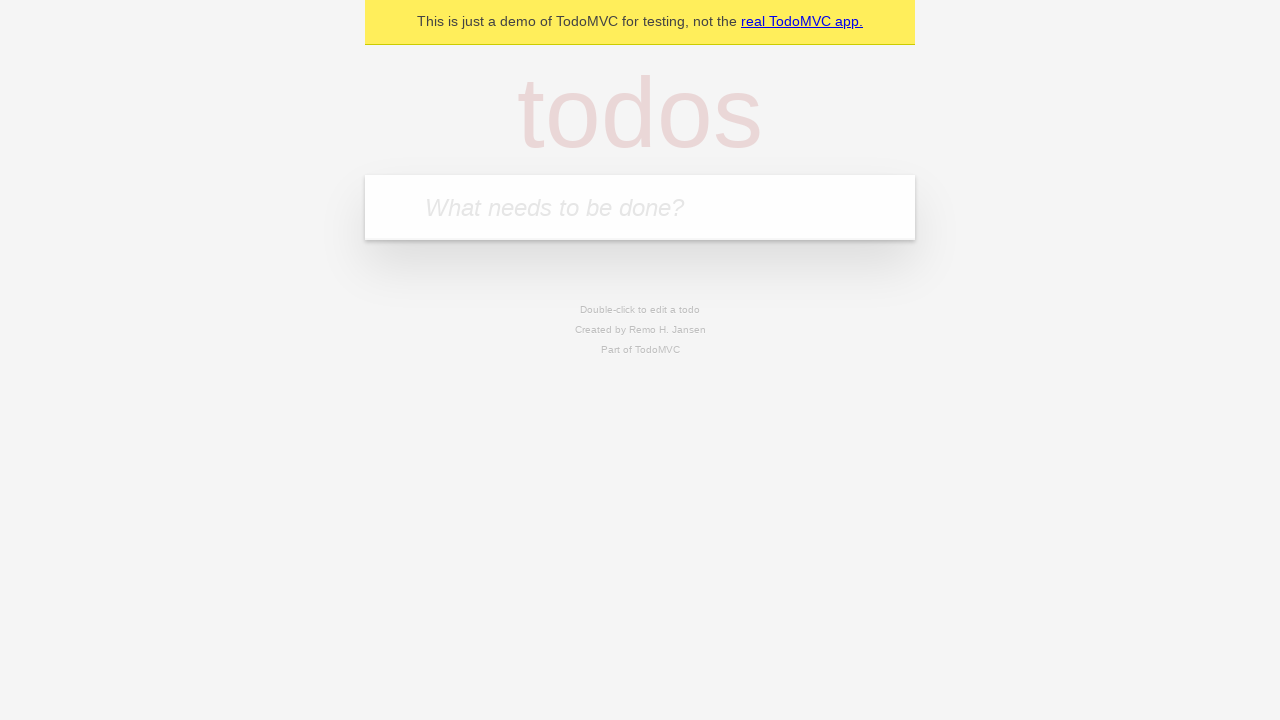

Filled todo input with 'buy some cheese' on internal:attr=[placeholder="What needs to be done?"i]
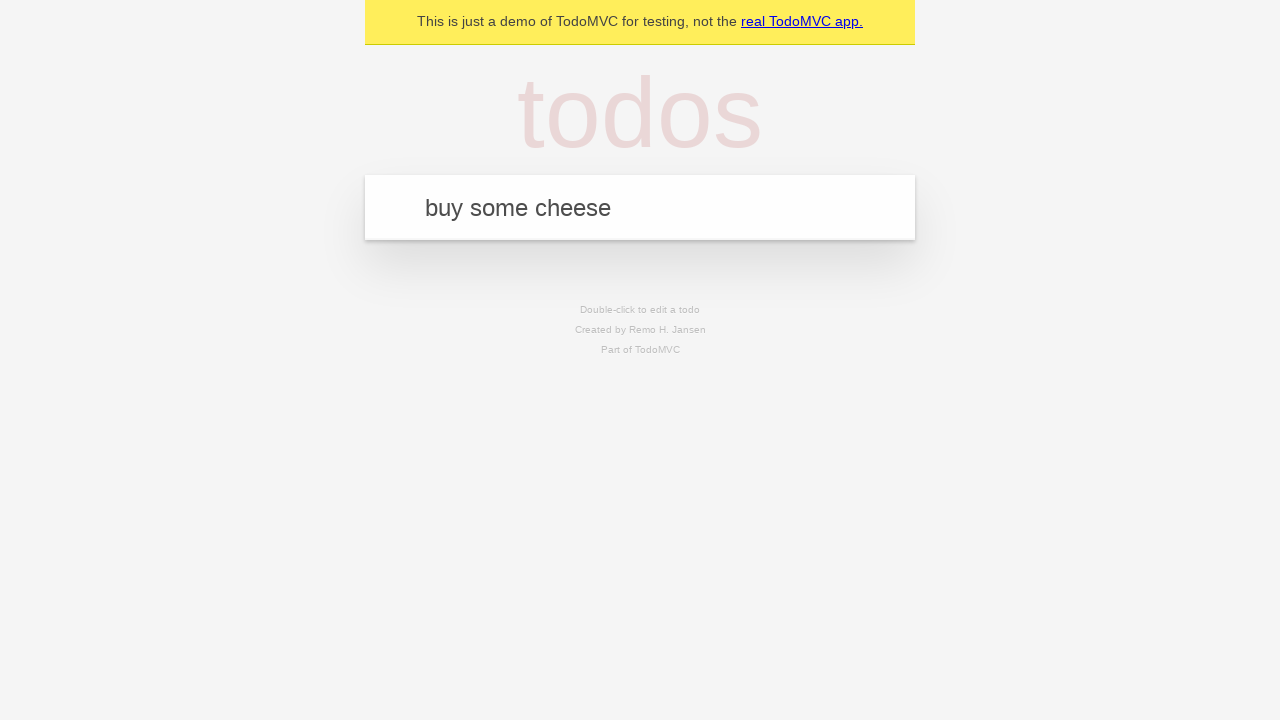

Pressed Enter to create first todo on internal:attr=[placeholder="What needs to be done?"i]
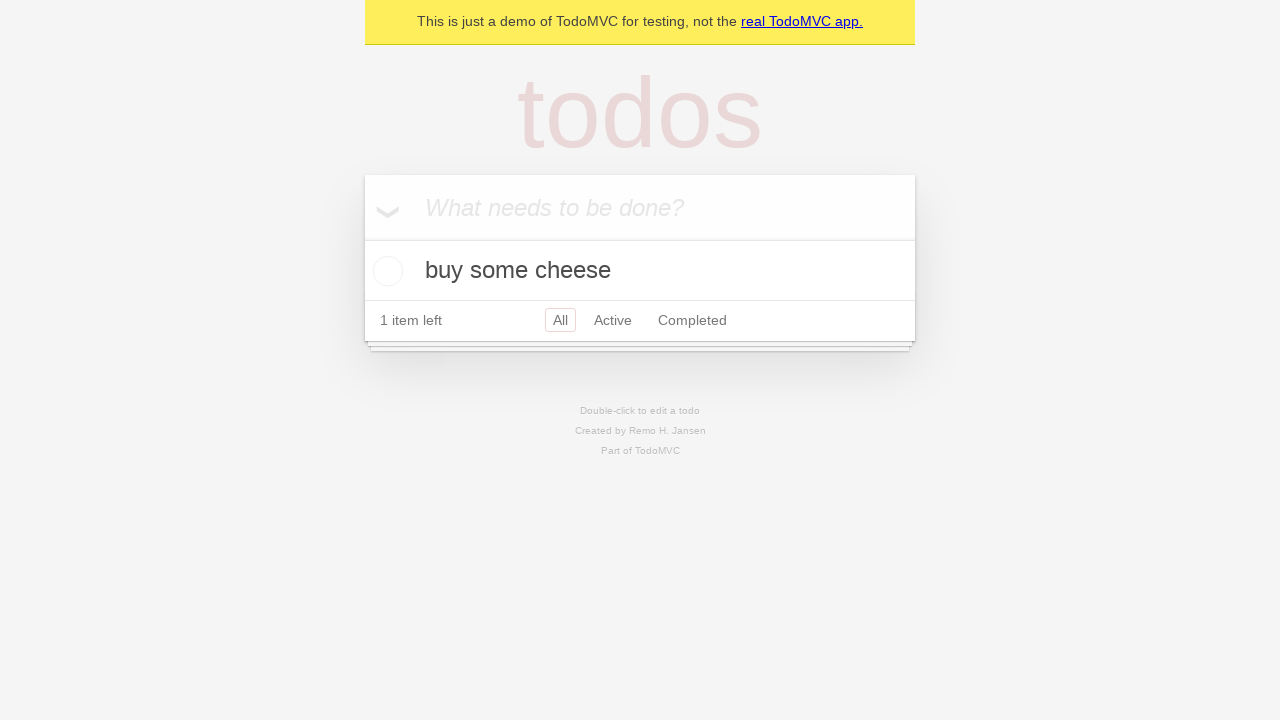

Filled todo input with 'feed the cat' on internal:attr=[placeholder="What needs to be done?"i]
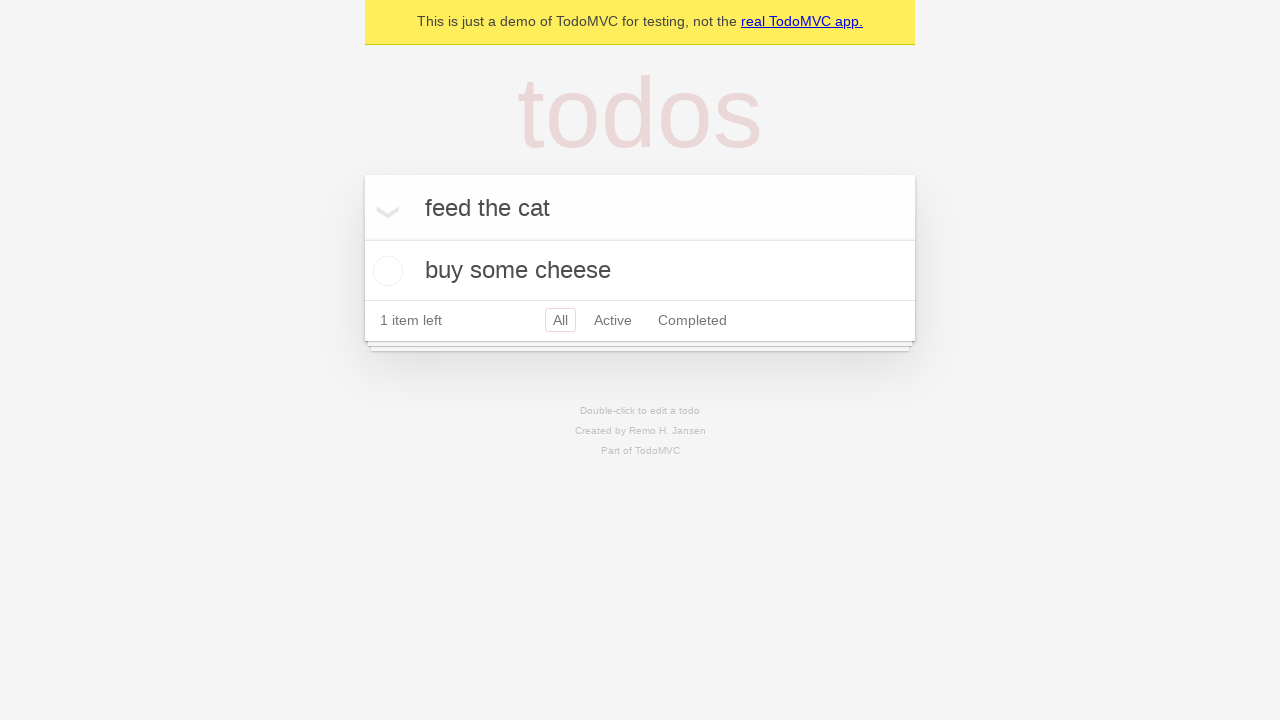

Pressed Enter to create second todo on internal:attr=[placeholder="What needs to be done?"i]
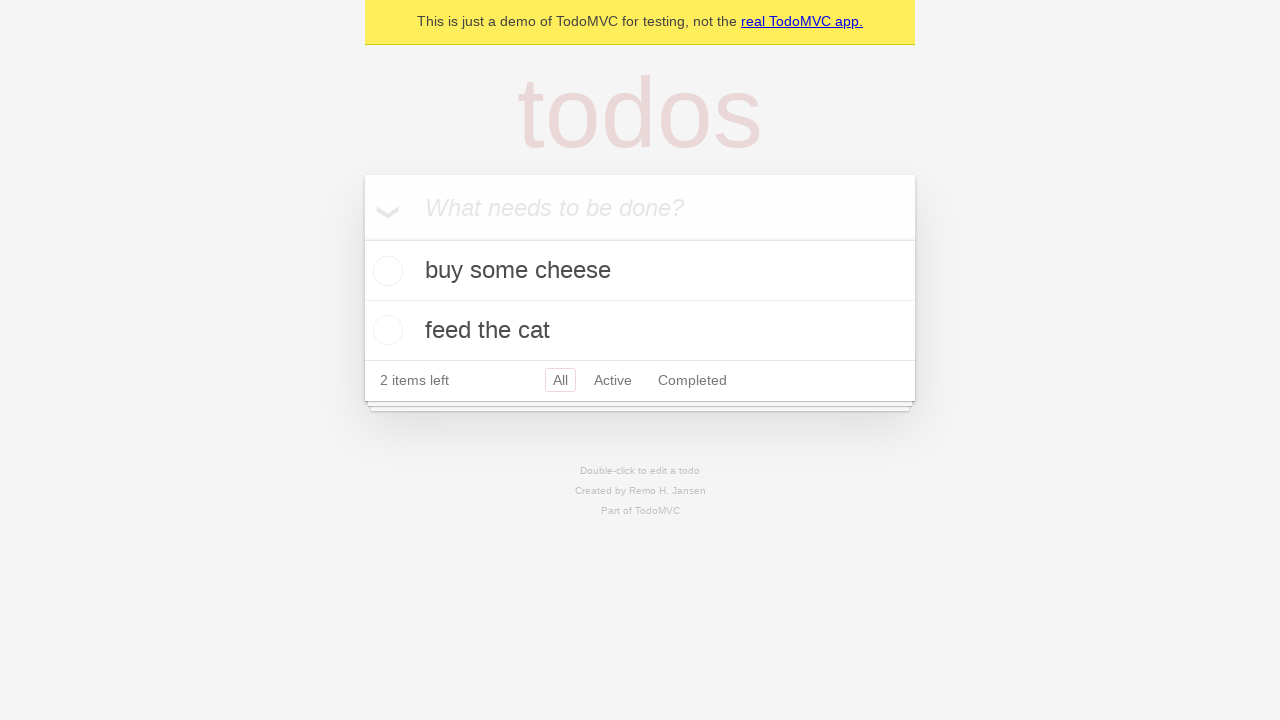

Filled todo input with 'book a doctors appointment' on internal:attr=[placeholder="What needs to be done?"i]
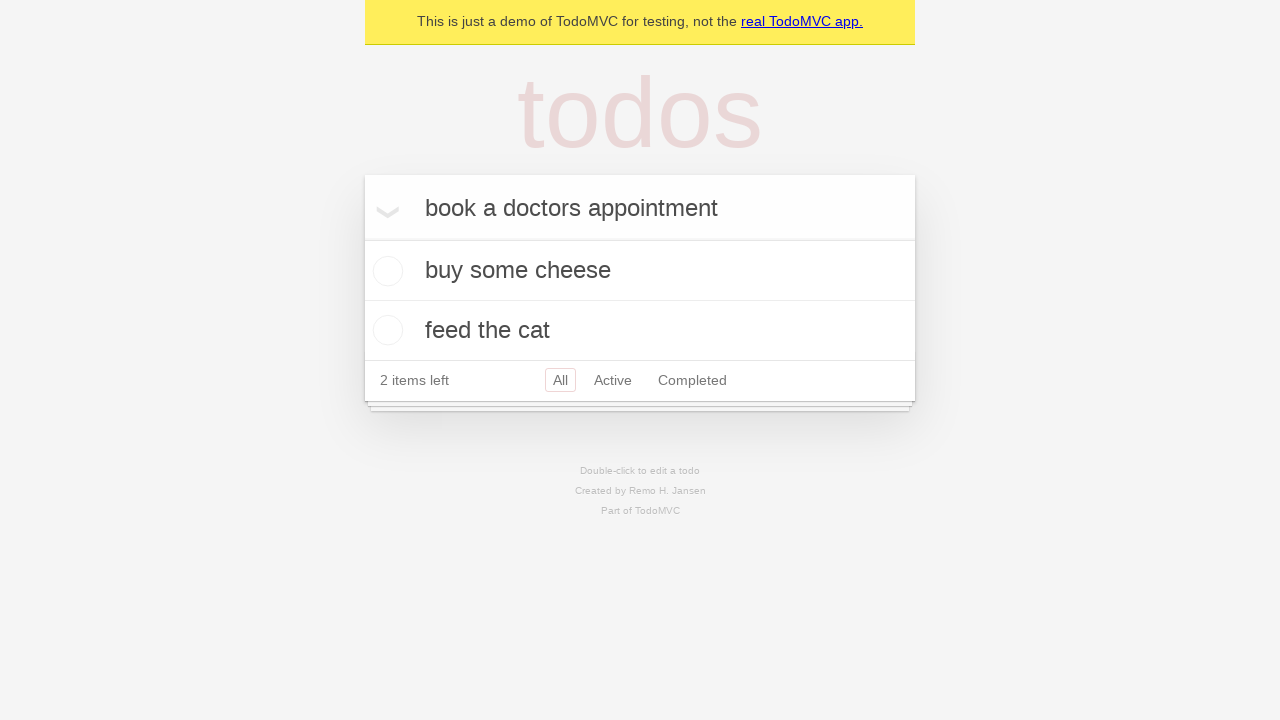

Pressed Enter to create third todo on internal:attr=[placeholder="What needs to be done?"i]
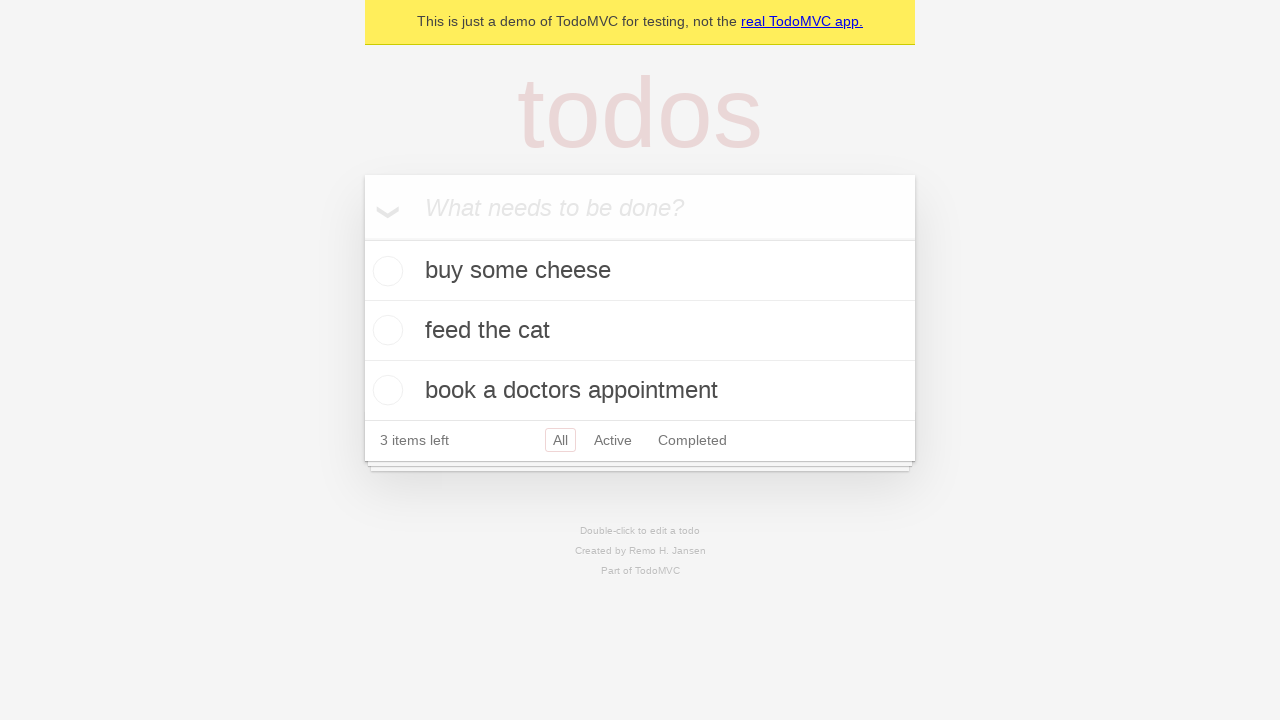

Waited for all 3 todos to be created and displayed
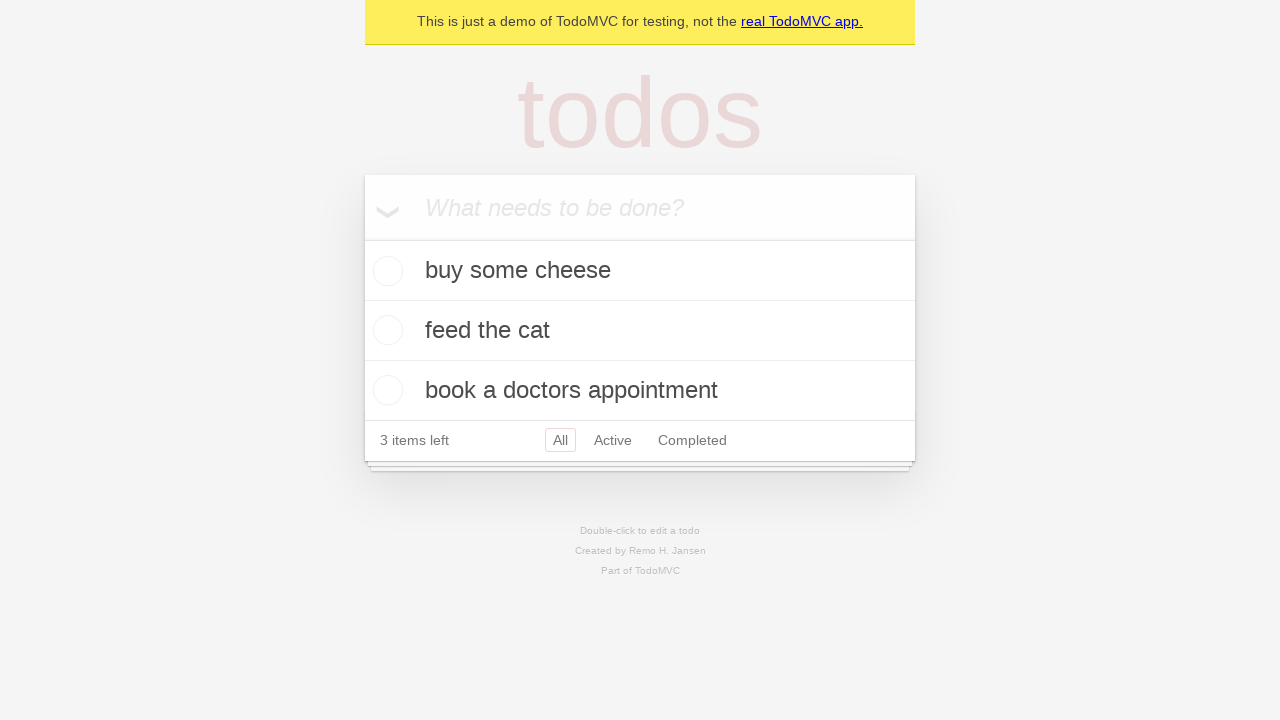

Double-clicked second todo to enter edit mode at (640, 331) on internal:testid=[data-testid="todo-item"s] >> nth=1
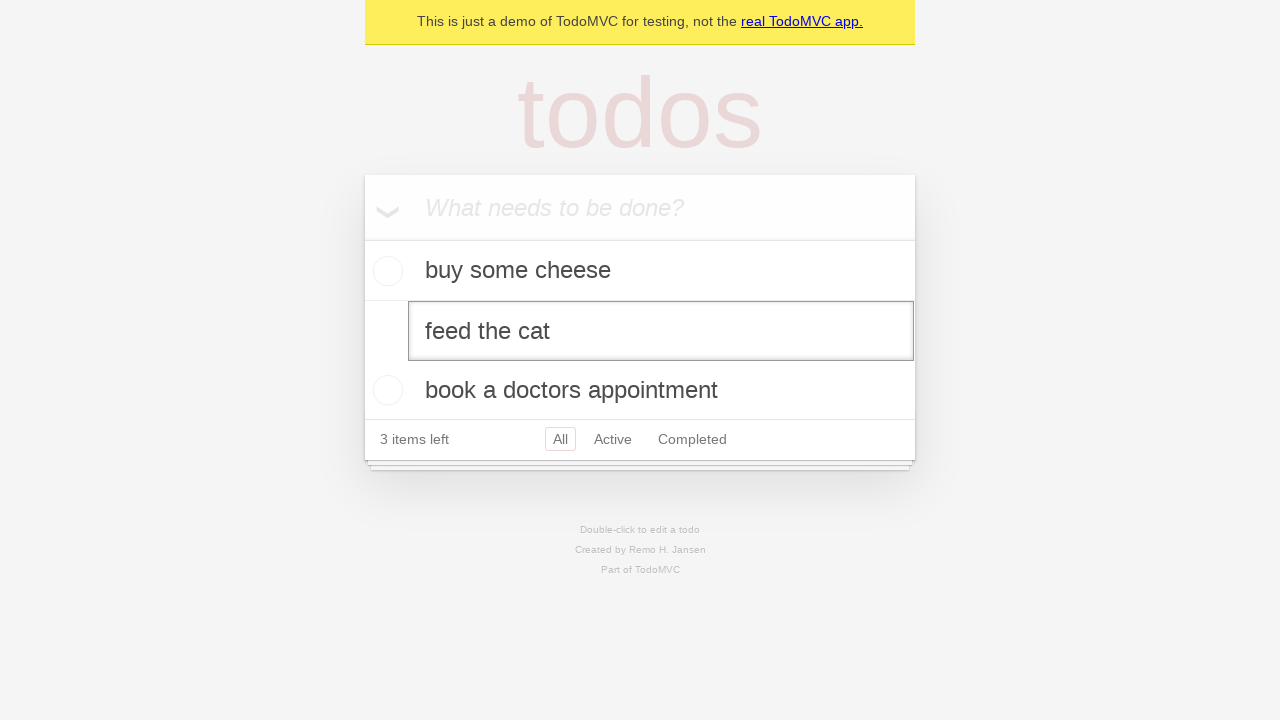

Filled edit textbox with new text 'buy some sausages' on internal:testid=[data-testid="todo-item"s] >> nth=1 >> internal:role=textbox[nam
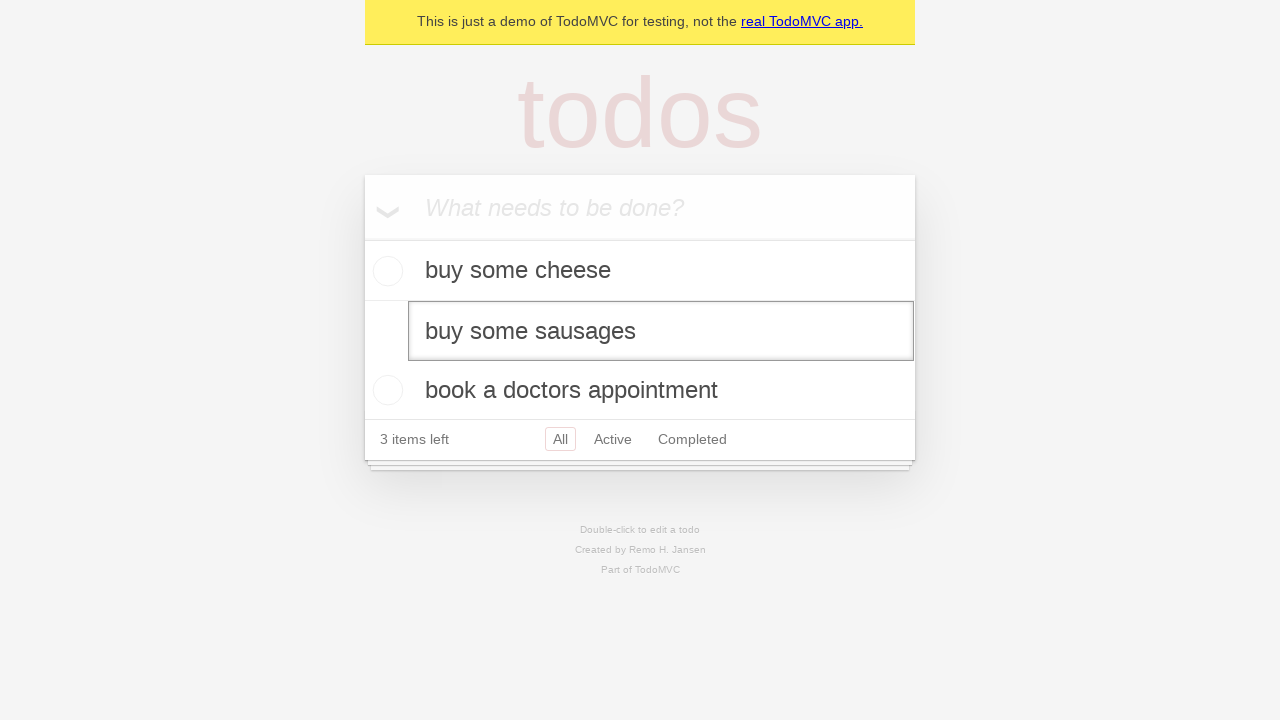

Pressed Enter to confirm the edited todo text on internal:testid=[data-testid="todo-item"s] >> nth=1 >> internal:role=textbox[nam
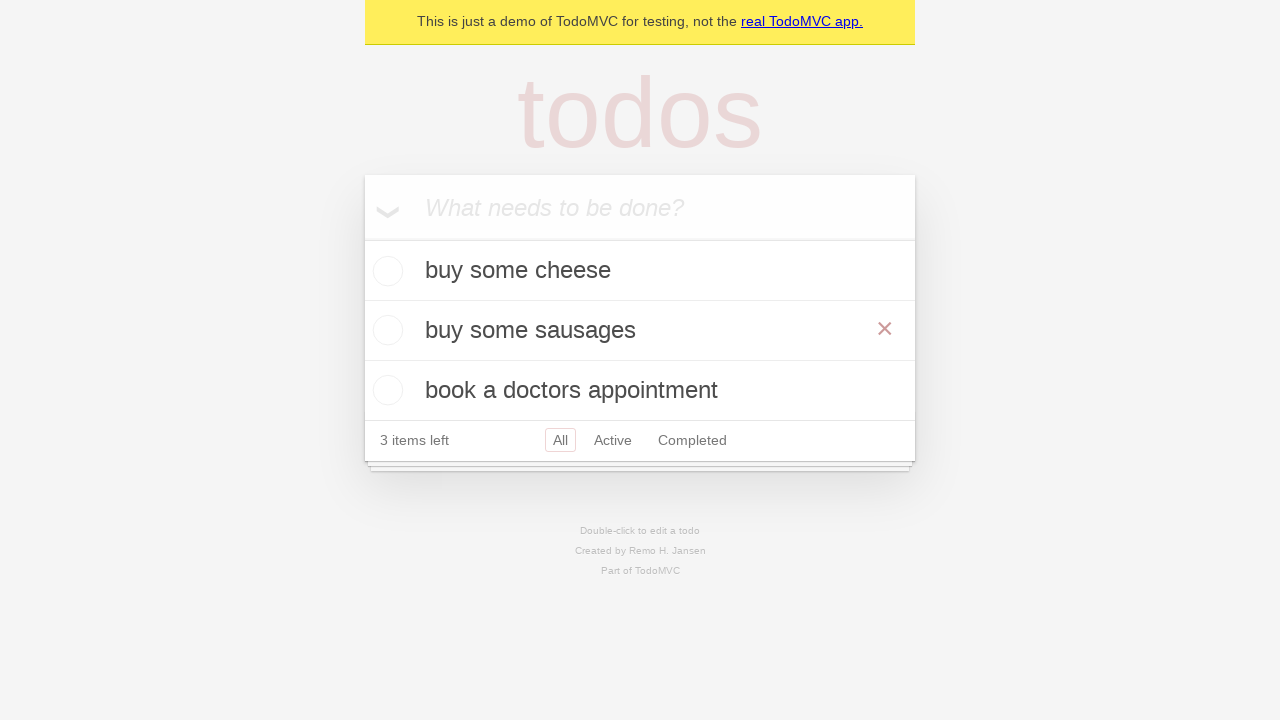

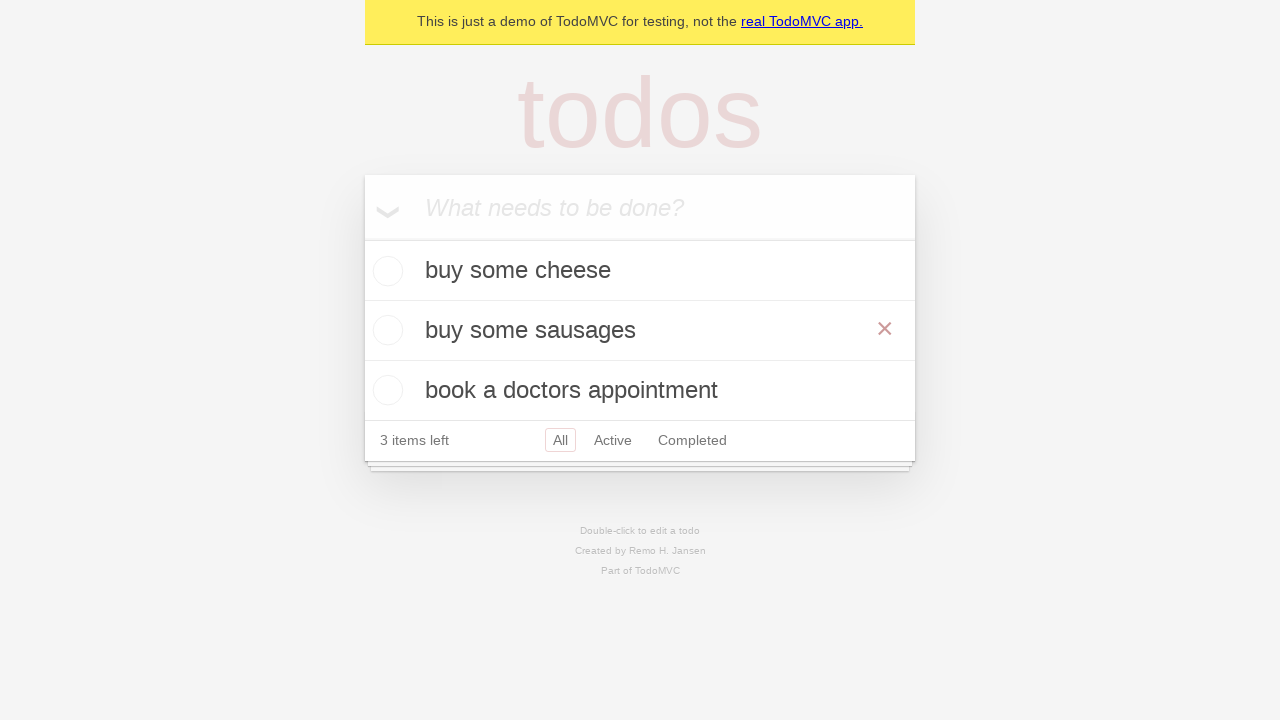